Tests JavaScript alert handling by filling a name field, clicking a button to trigger an alert, and dismissing the alert dialog.

Starting URL: https://rahulshettyacademy.com/AutomationPractice/

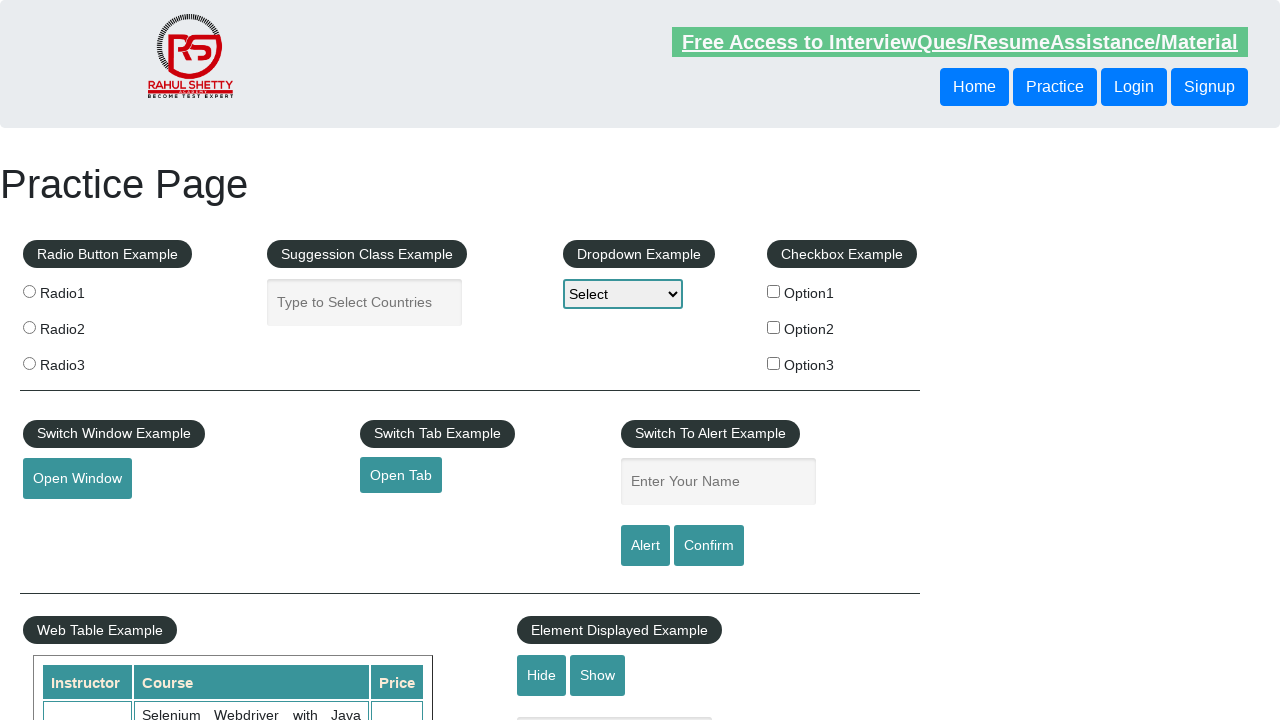

Filled name field with 'Ruchi' on #name
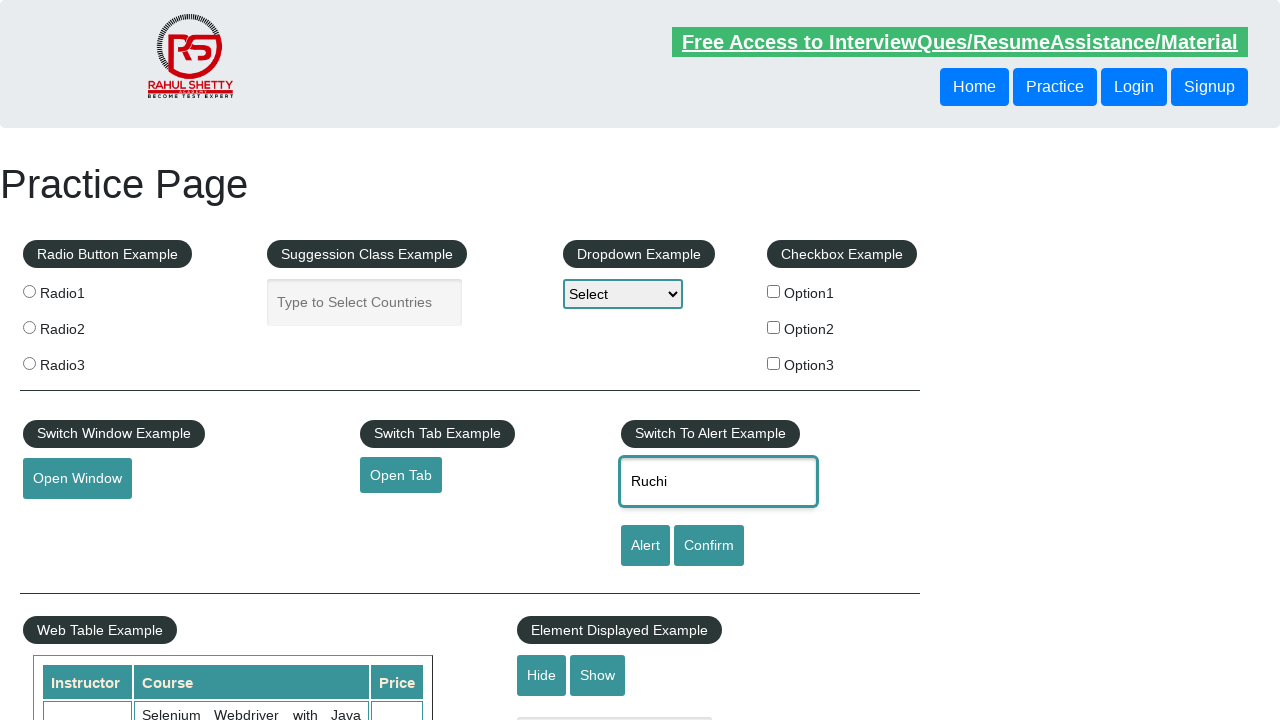

Clicked alert button to trigger JavaScript alert at (645, 546) on #alertbtn
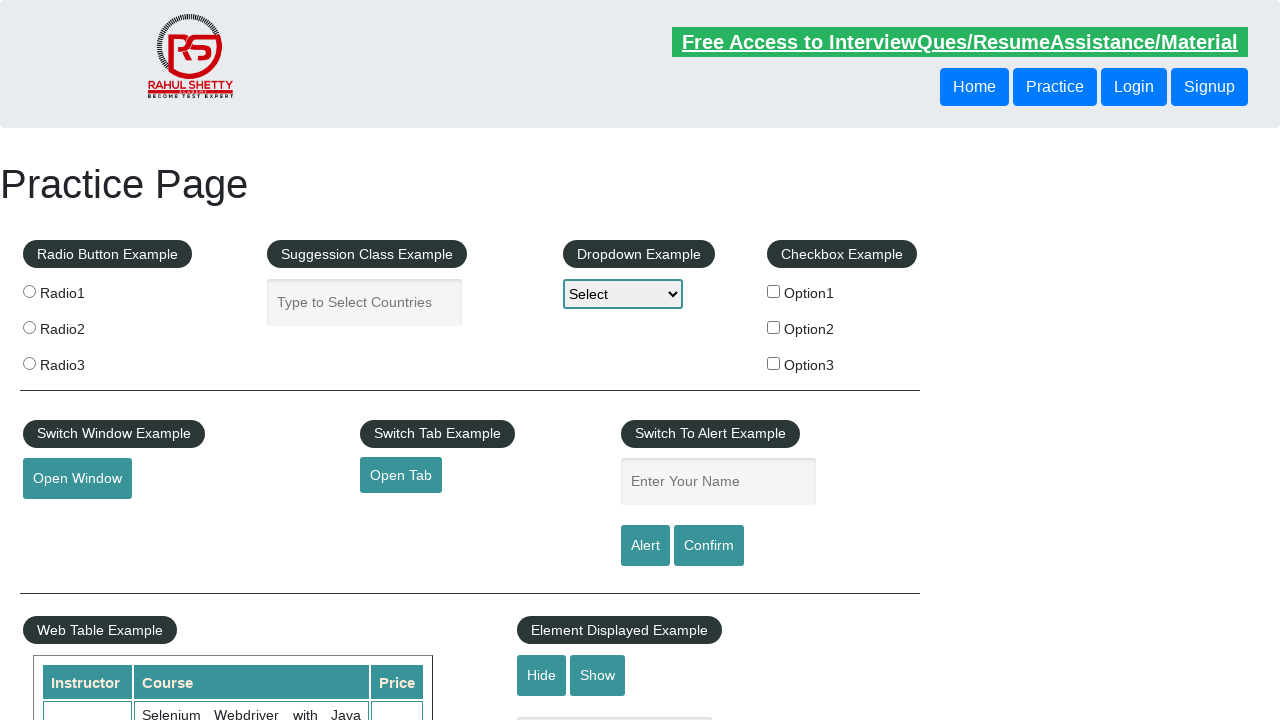

Set up dialog handler to dismiss alert
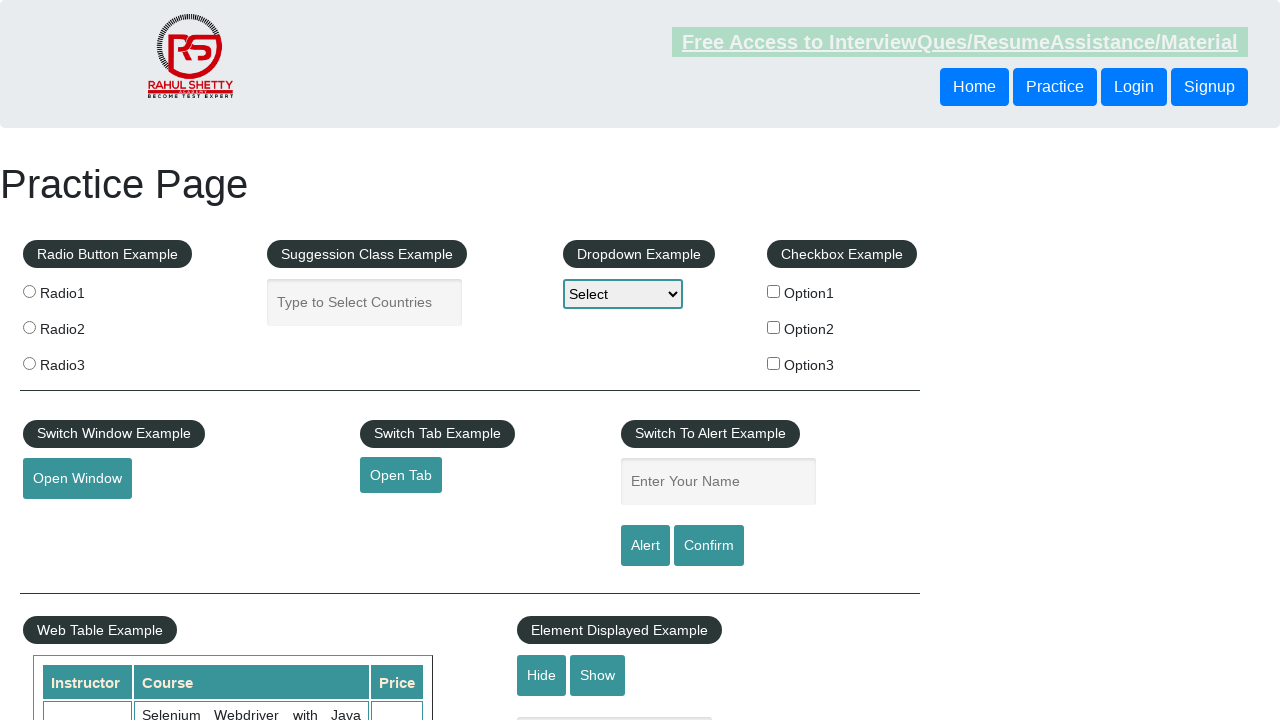

Waited for alert dialog to appear and be dismissed
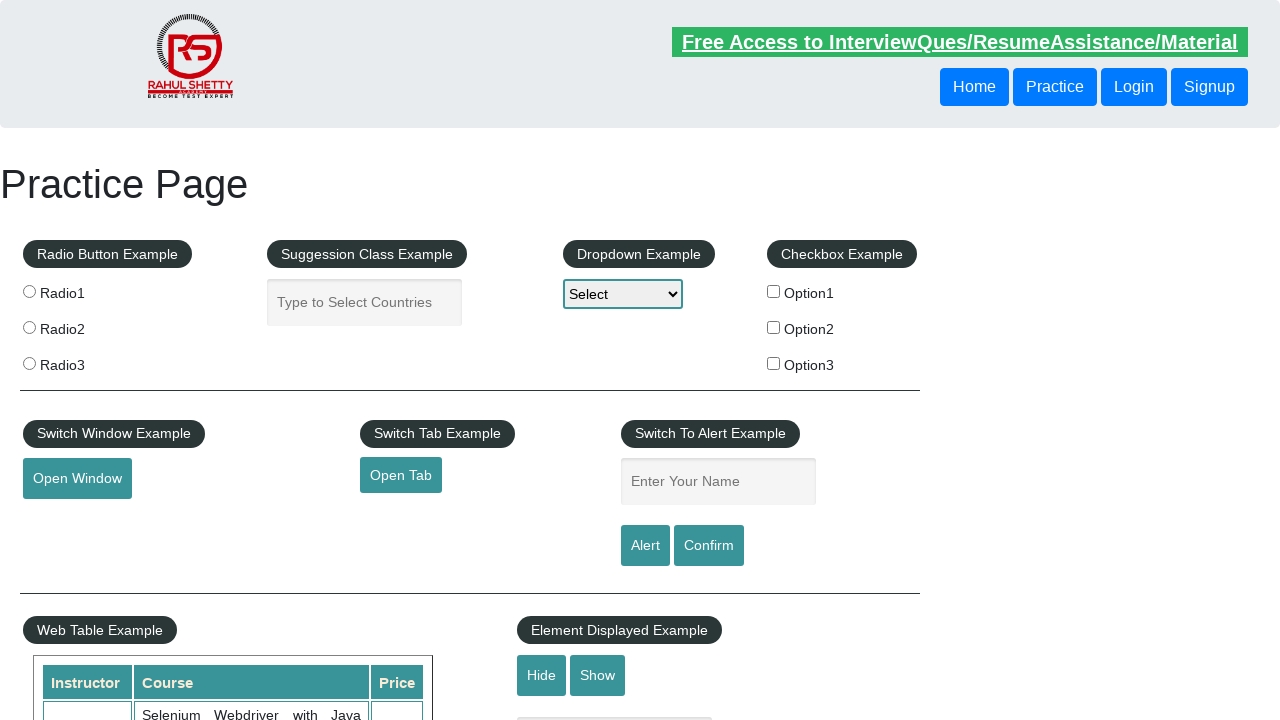

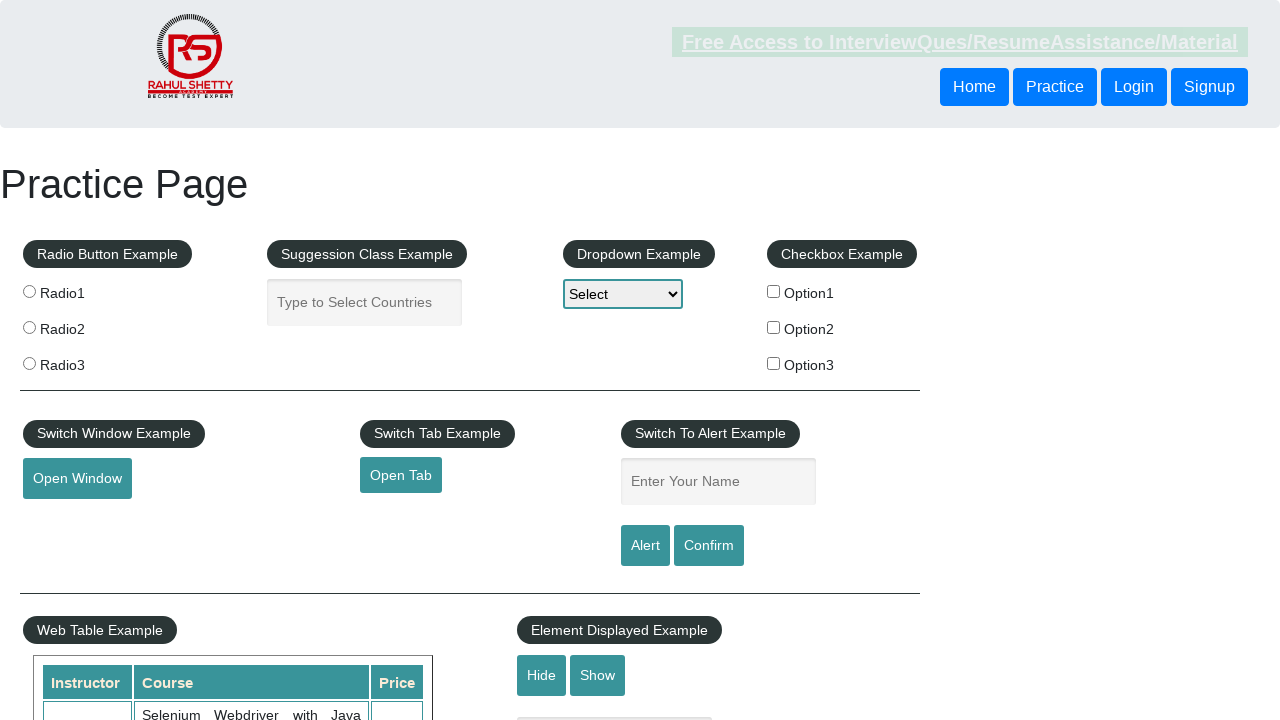